Tests a form that requires calculating the sum of two displayed numbers and selecting the result from a dropdown before submitting

Starting URL: http://suninjuly.github.io/selects1.html

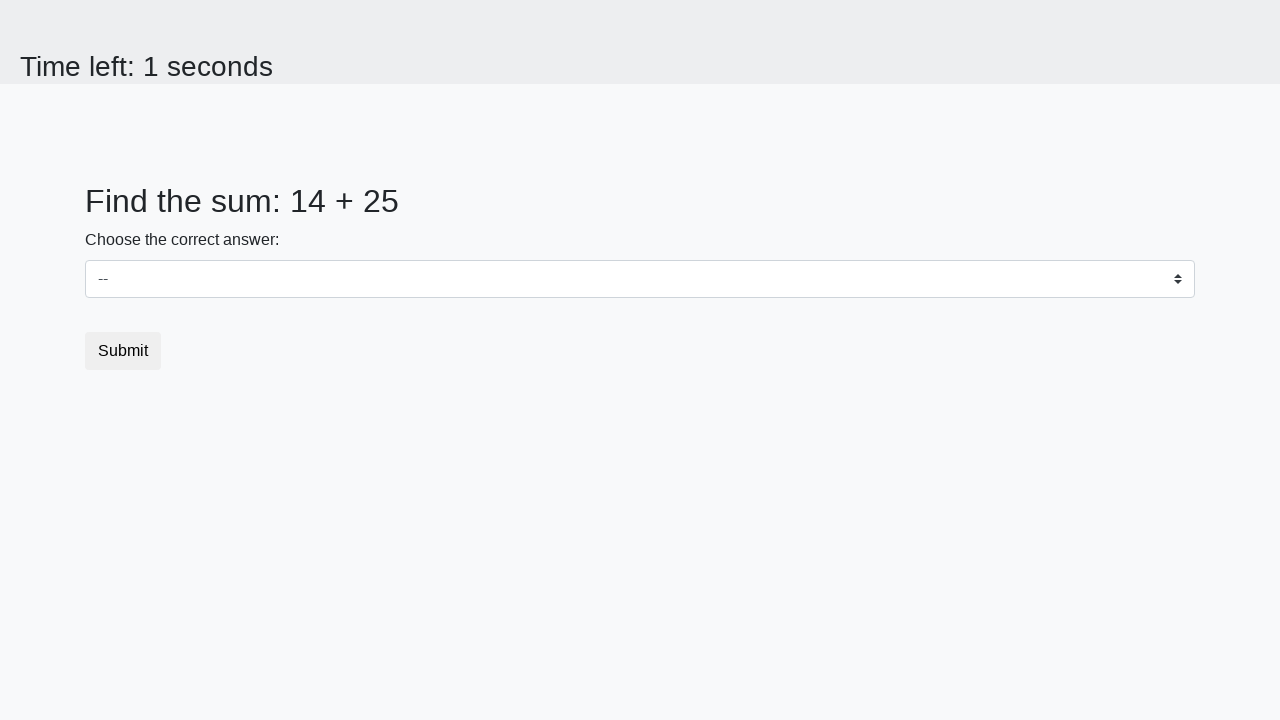

Retrieved first number from the page
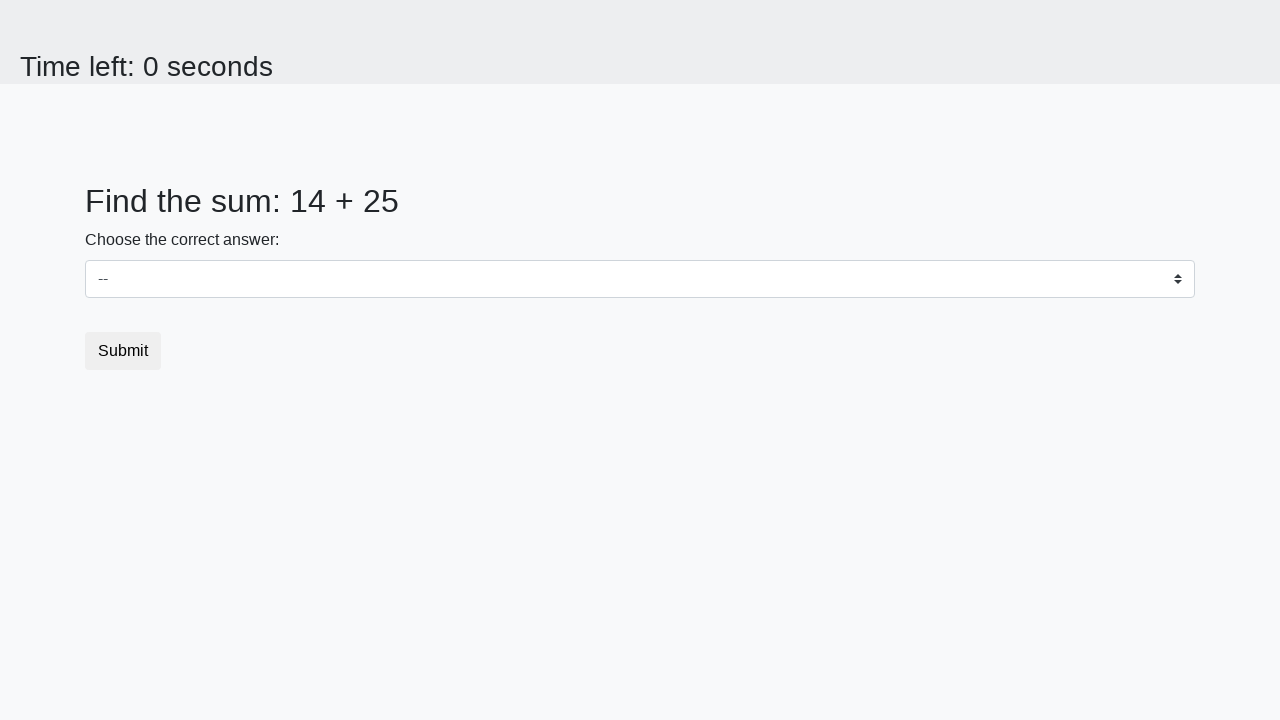

Retrieved second number from the page
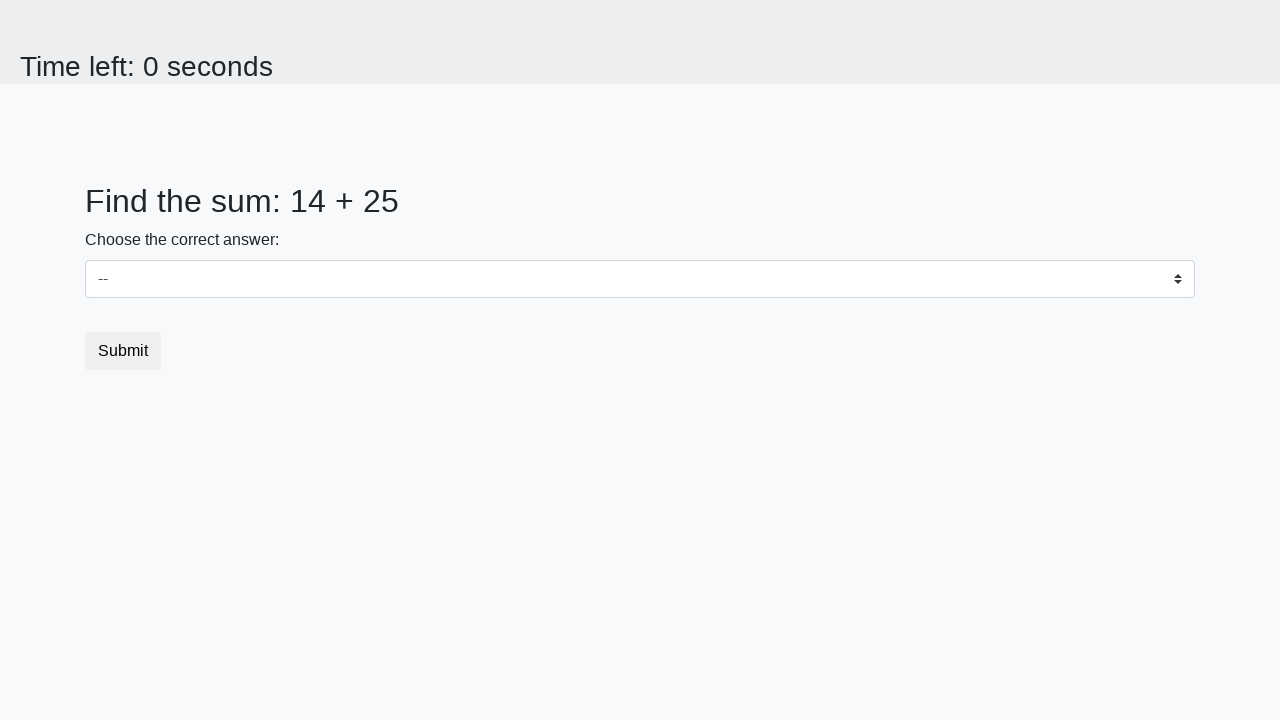

Calculated sum of 14 + 25 = 39
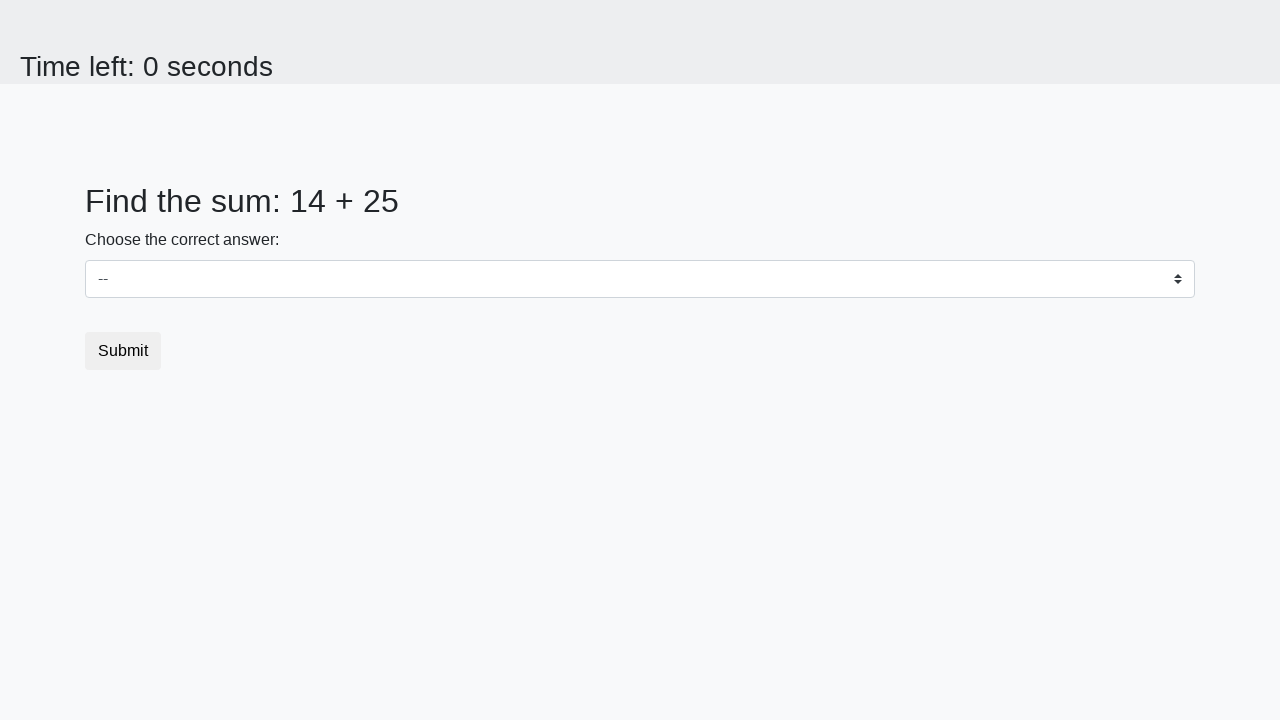

Selected result '39' from dropdown on #dropdown
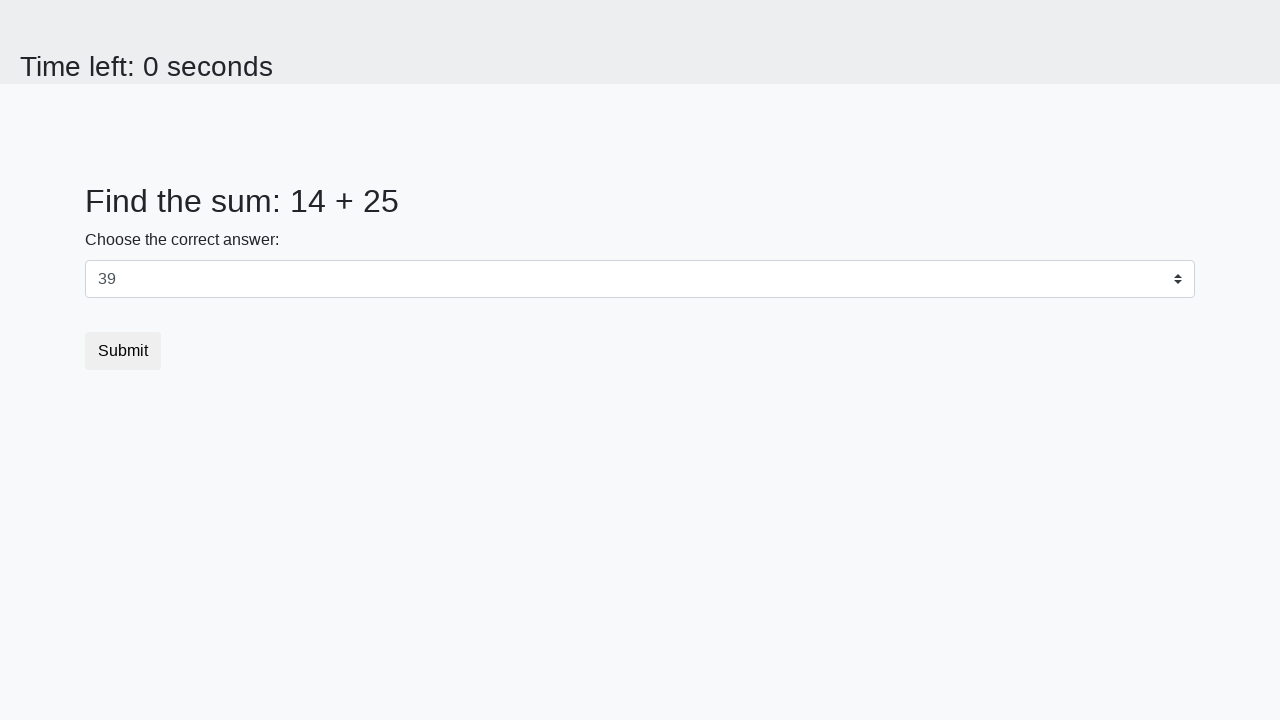

Clicked Submit button to submit the form at (123, 351) on button:text('Submit')
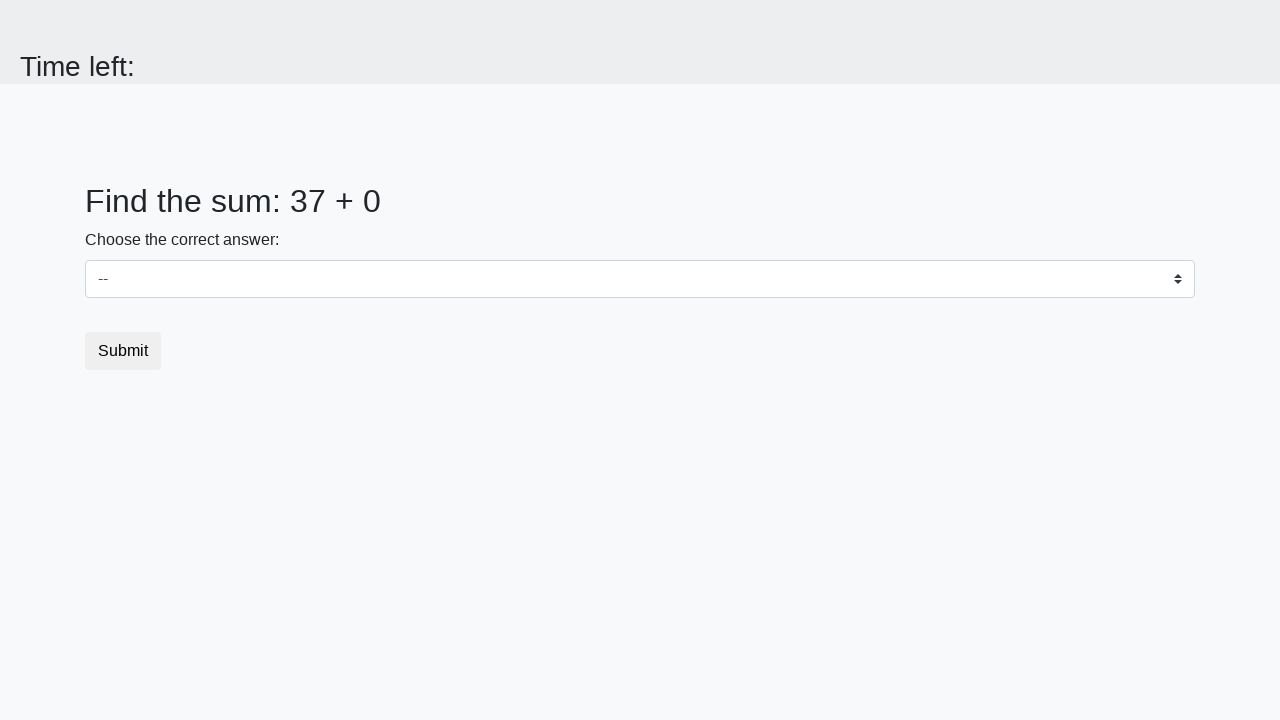

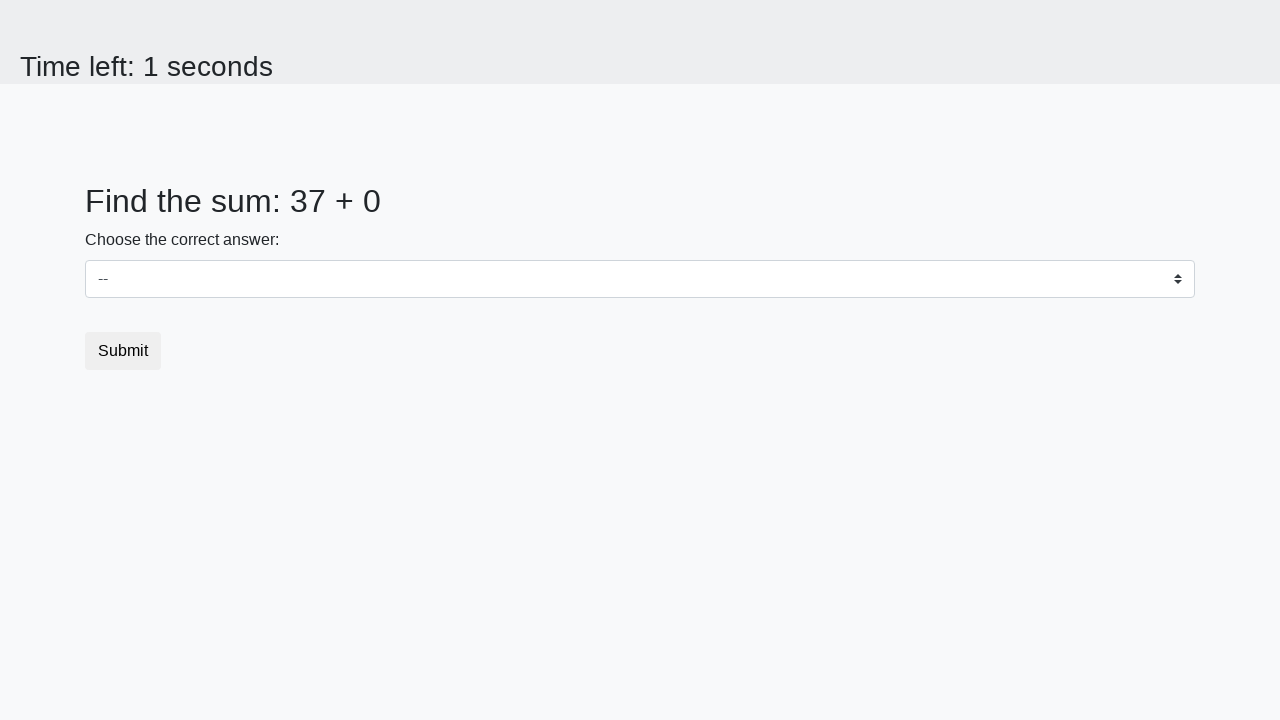